Tests JavaScript confirm dialog handling by filling a name field, triggering a confirm alert, and dismissing it

Starting URL: https://rahulshettyacademy.com/AutomationPractice/

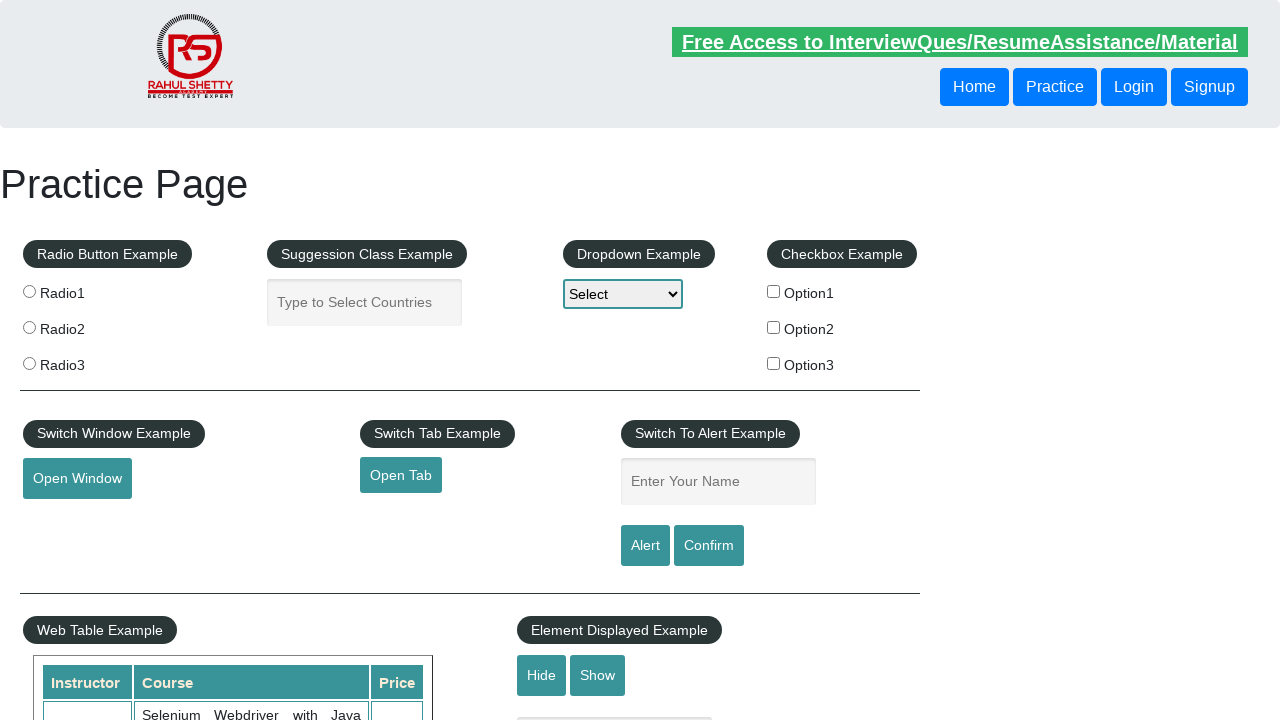

Filled name field with 'hem' on #name
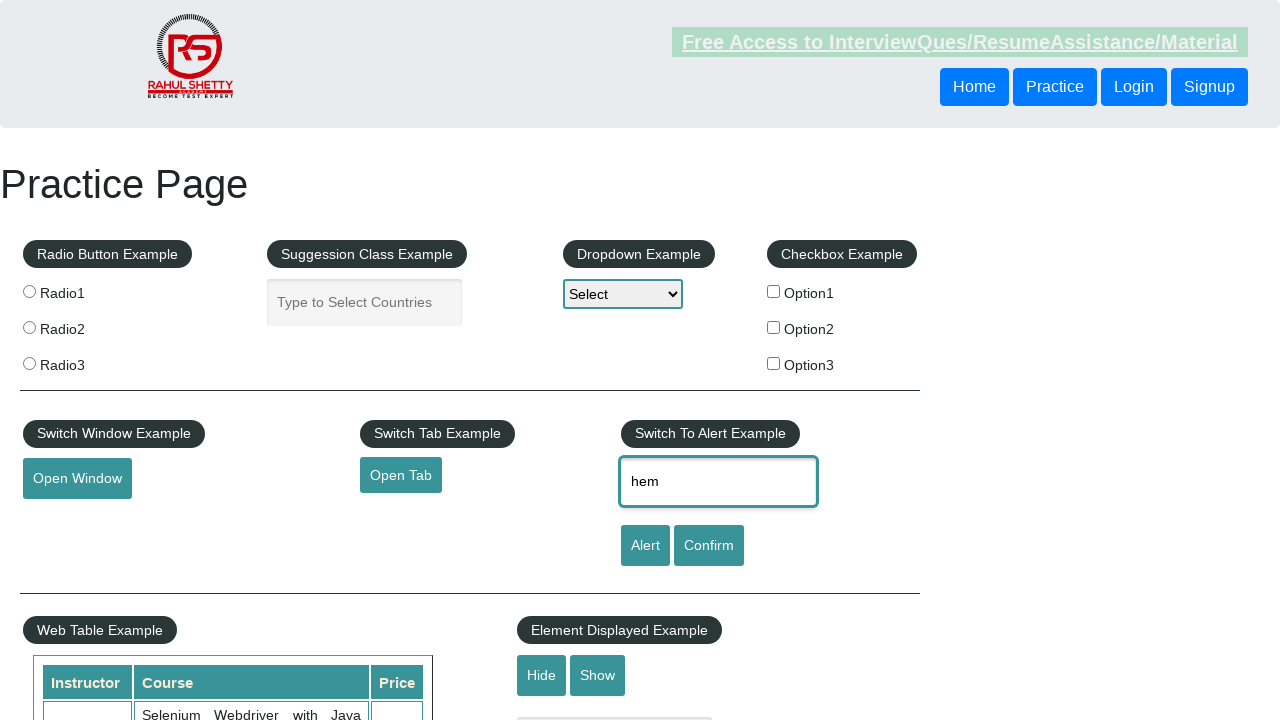

Clicked confirm button to trigger dialog at (709, 546) on #confirmbtn
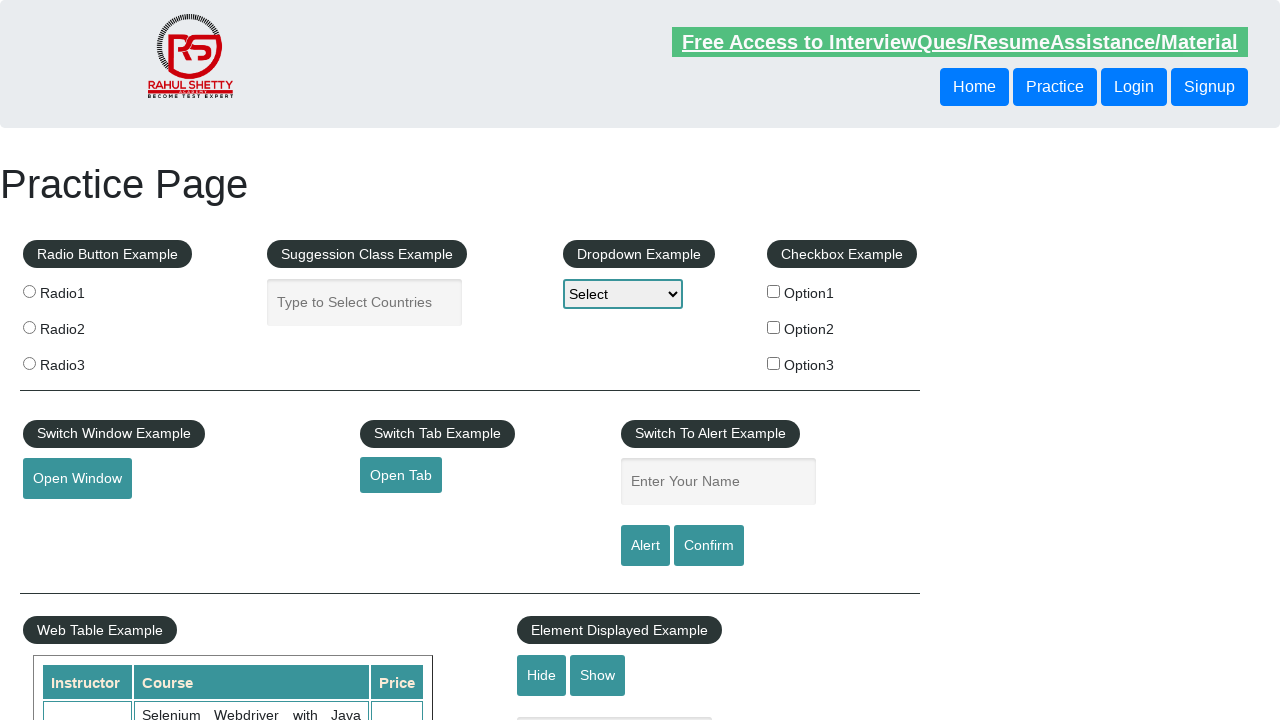

Set up dialog handler to dismiss dialogs
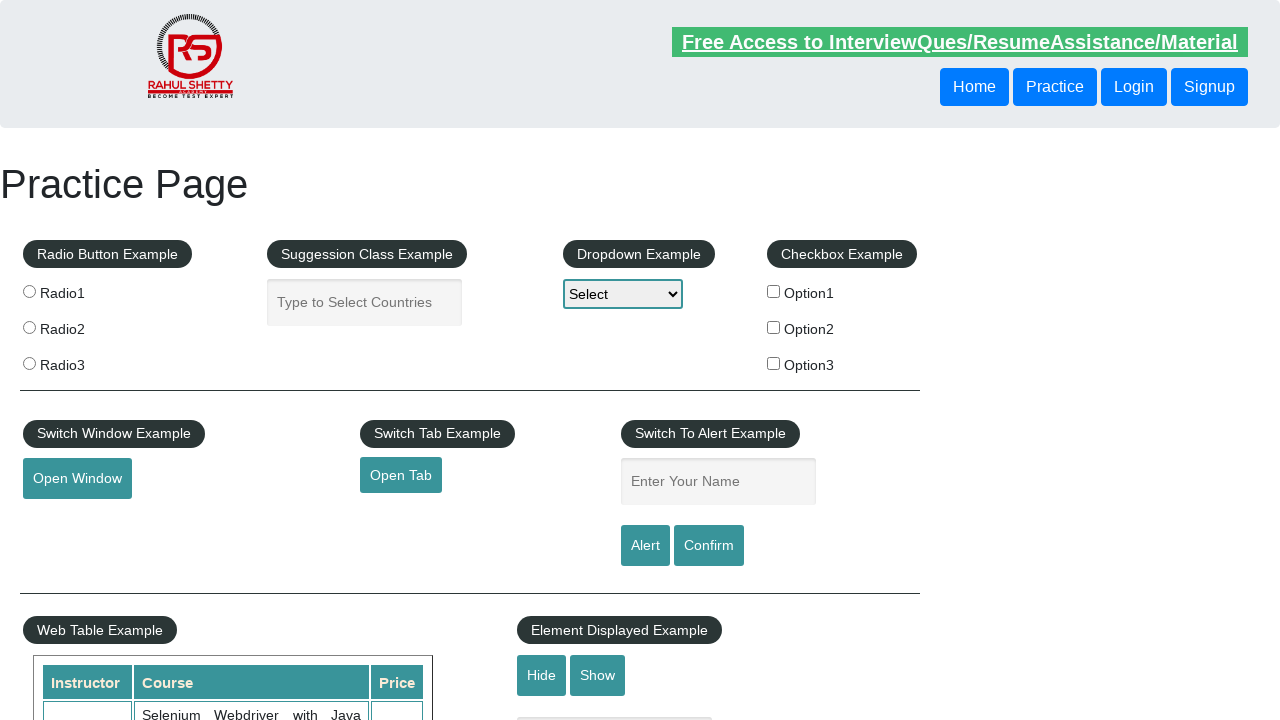

Clicked confirm button again to trigger dialog with handler active at (709, 546) on #confirmbtn
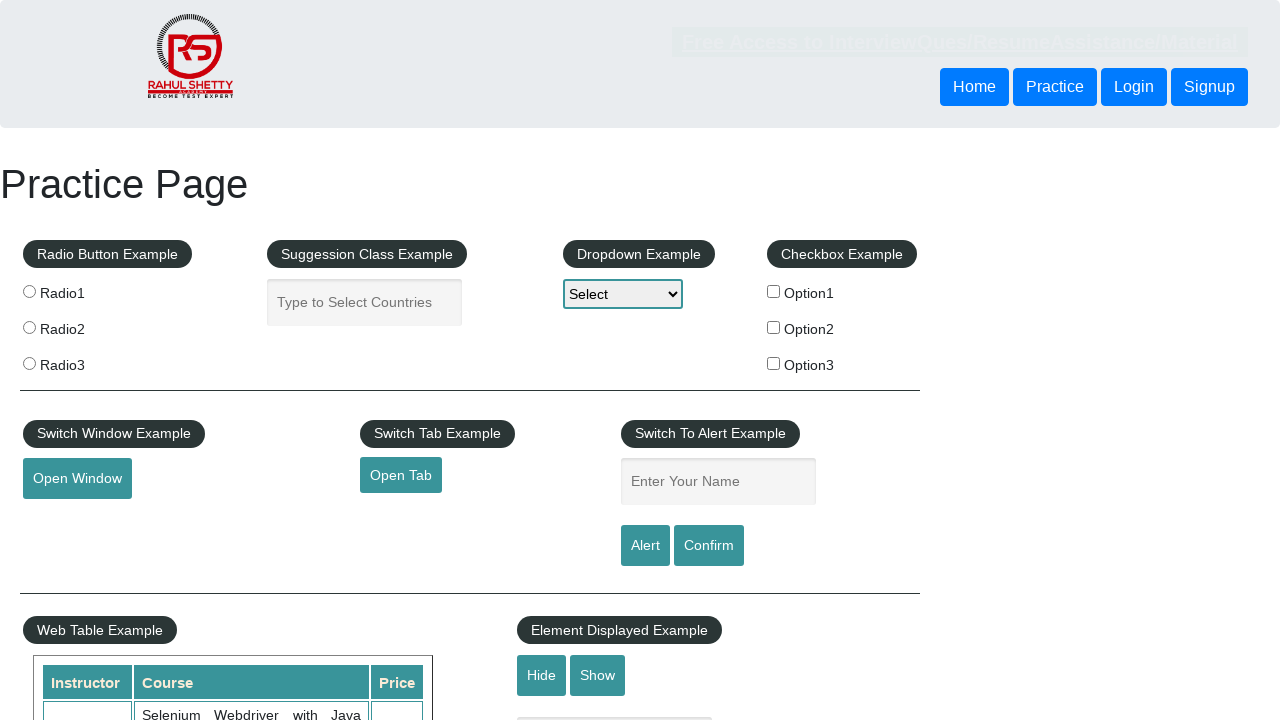

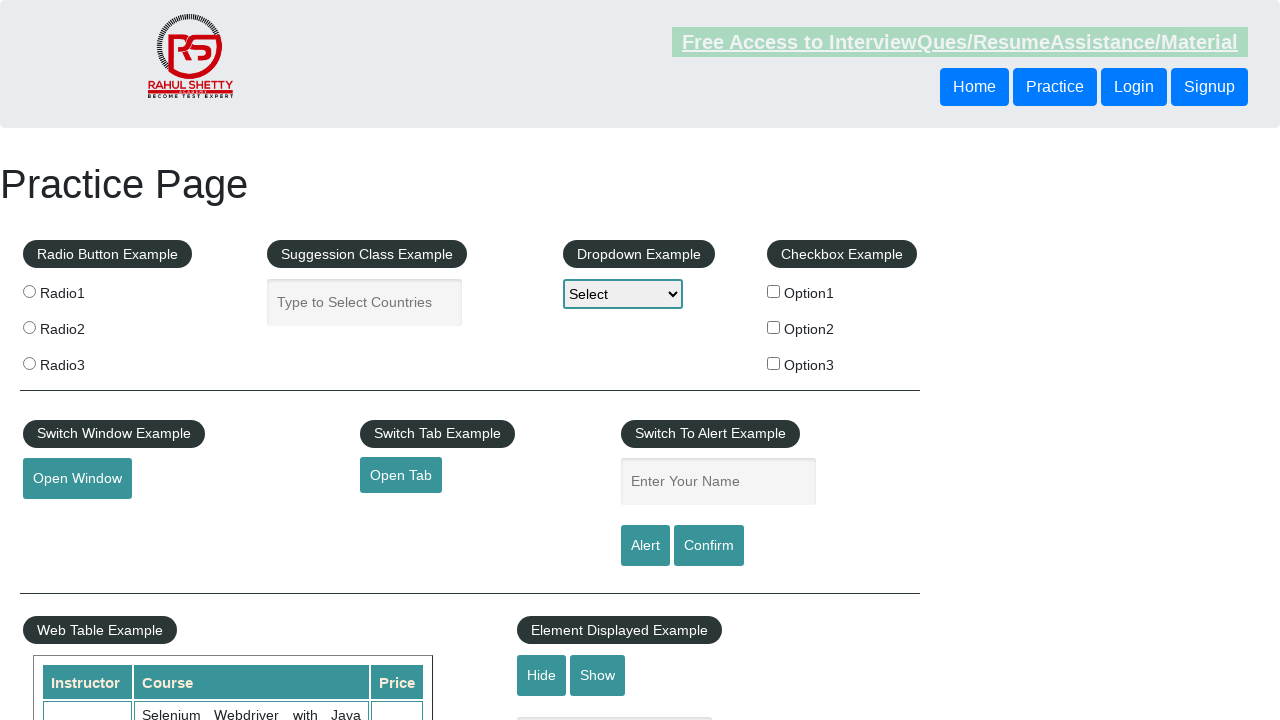